Tests slider functionality by dragging a range slider to adjust its value, then verifies the slider value changed.

Starting URL: https://qavbox.github.io/demo/dragndrop/

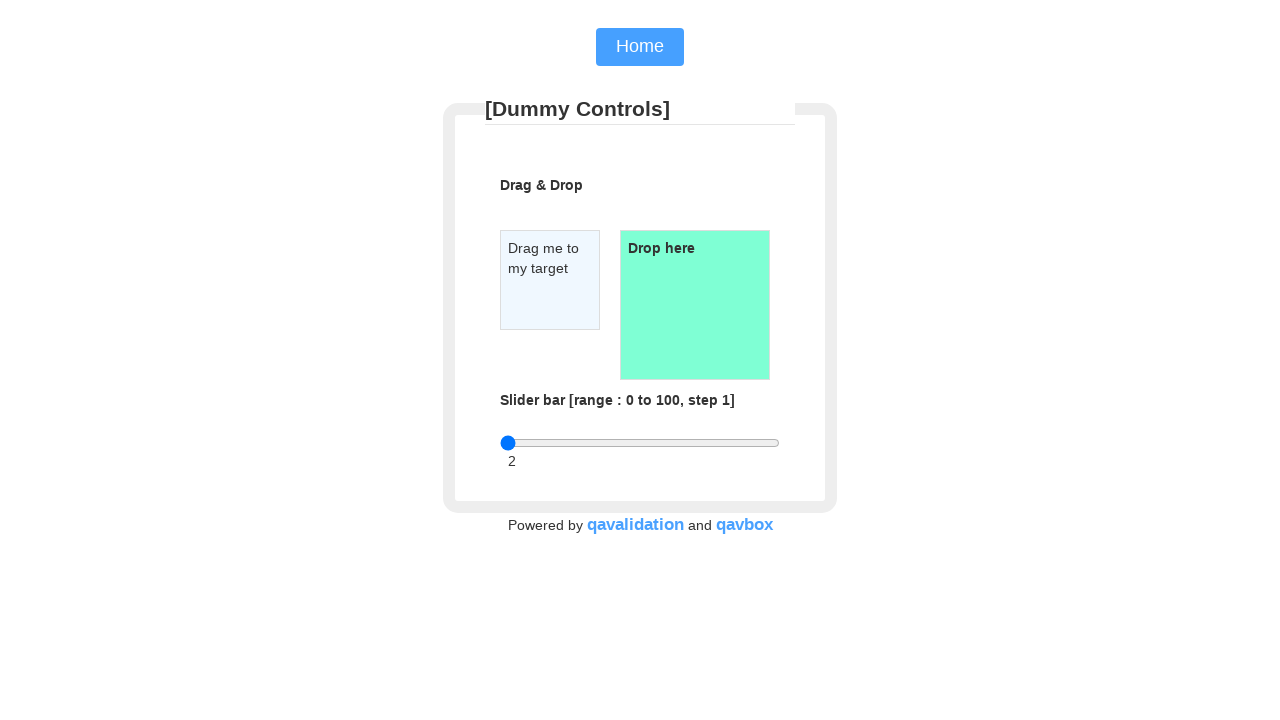

Located the range slider element
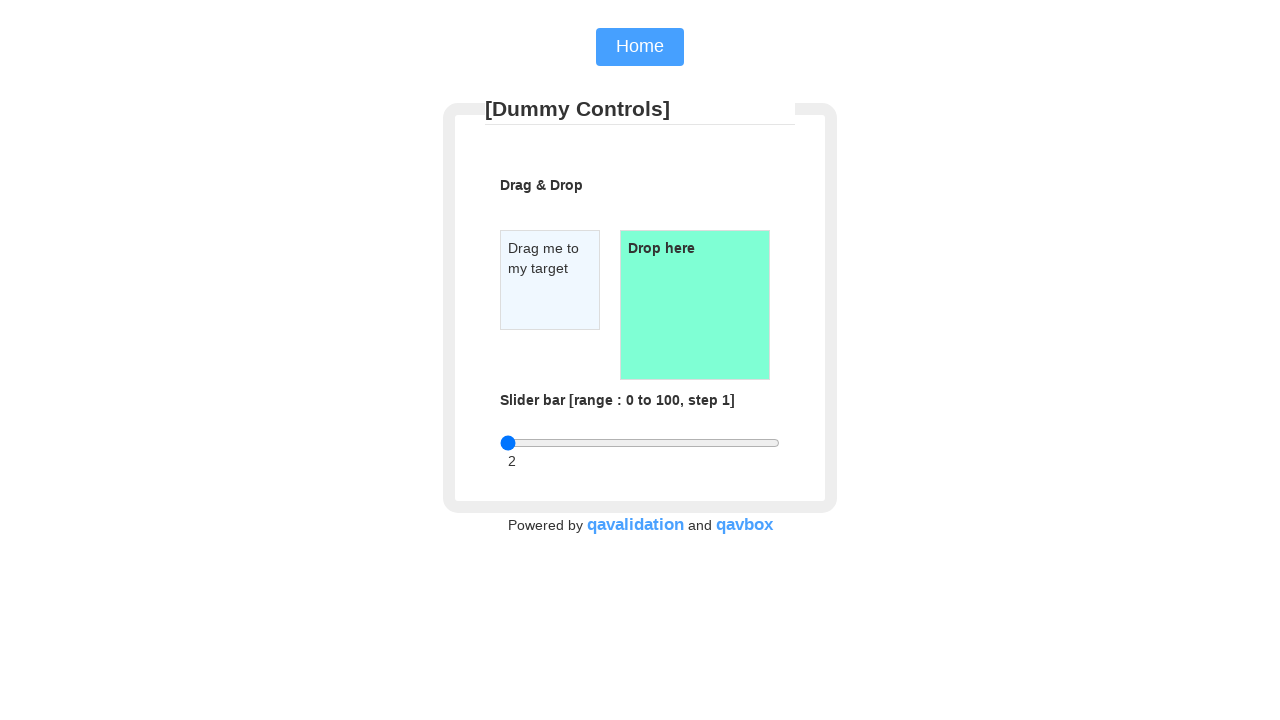

Retrieved bounding box of slider
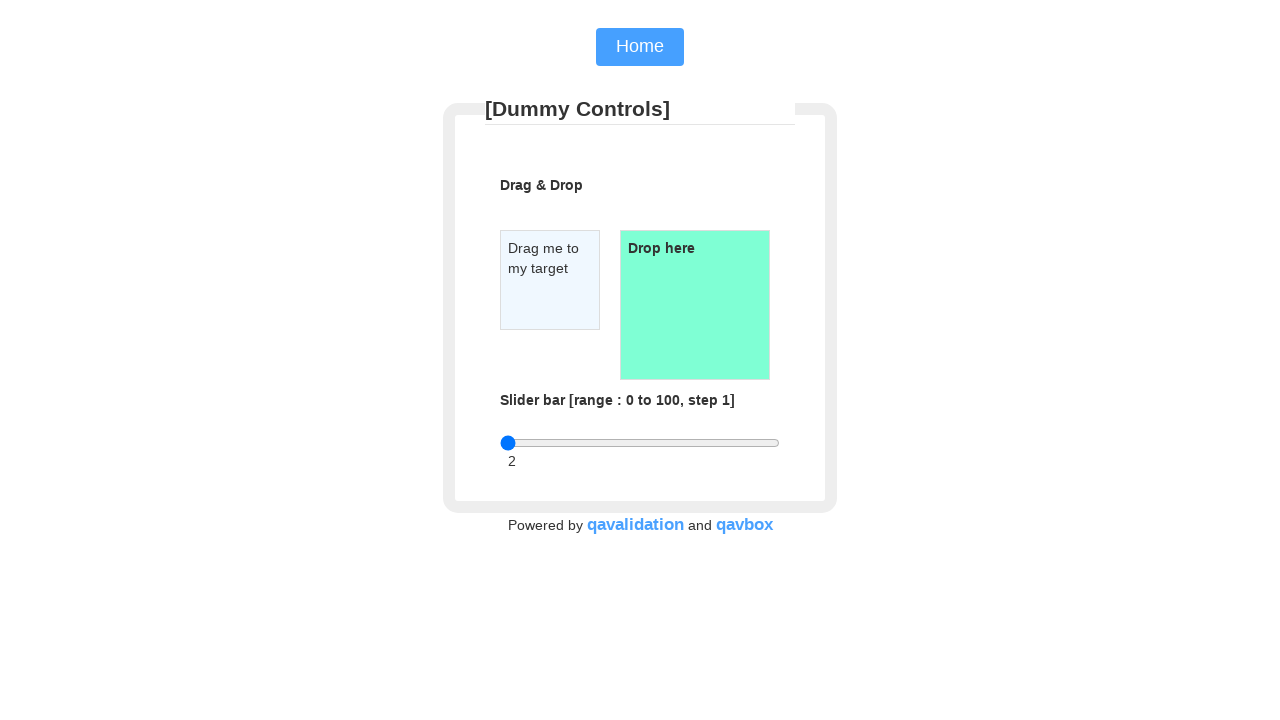

Moved mouse to center of slider at (640, 443)
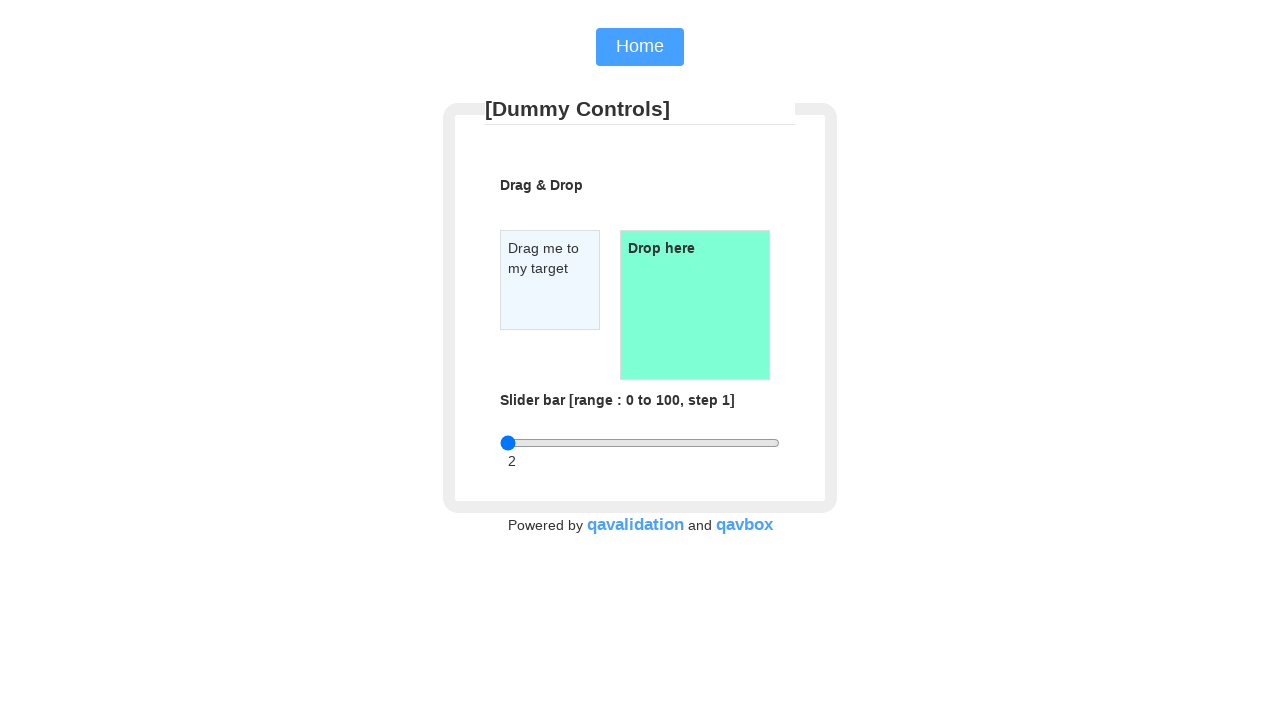

Pressed mouse button down on slider at (640, 443)
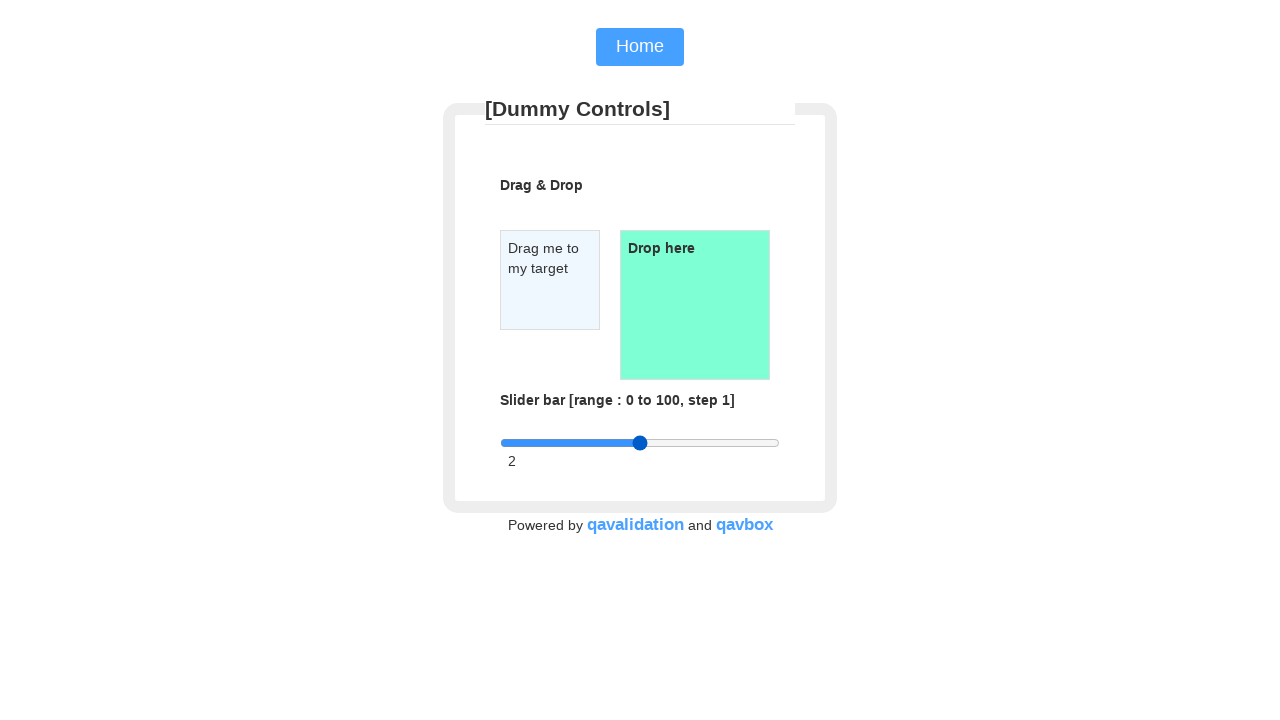

Dragged slider 280 pixels to the right at (920, 459)
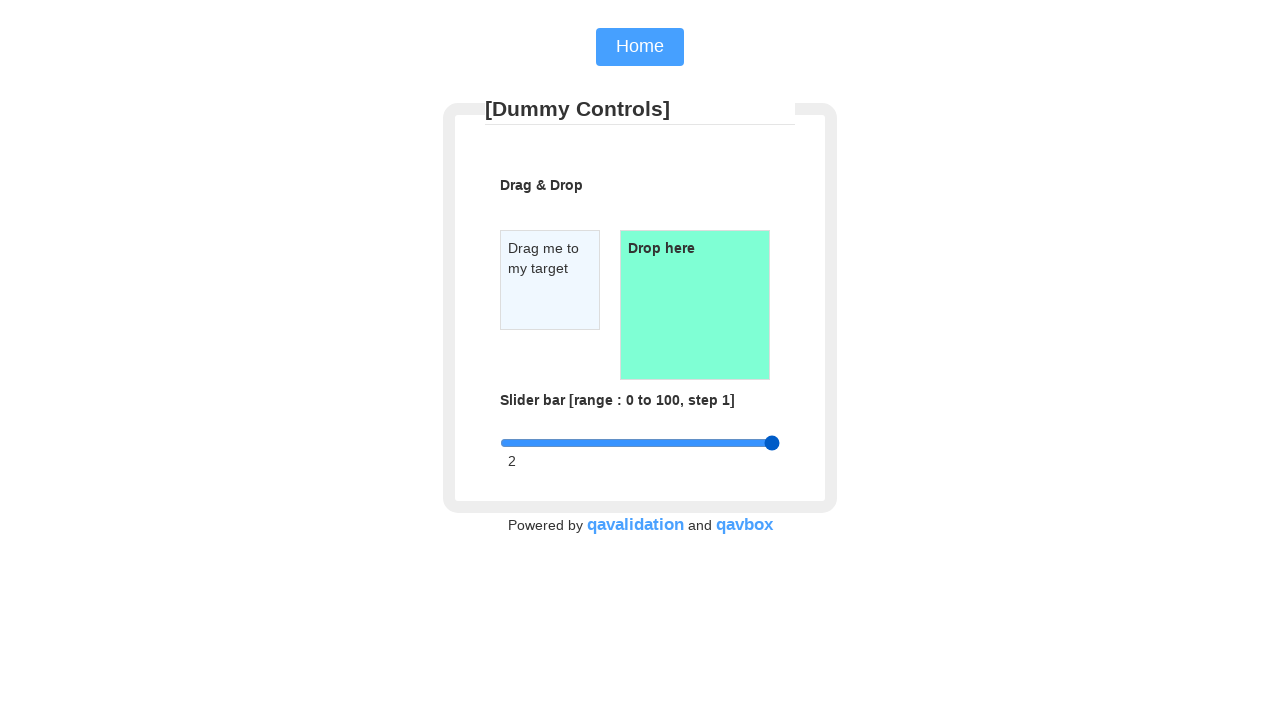

Released mouse button to complete drag at (920, 459)
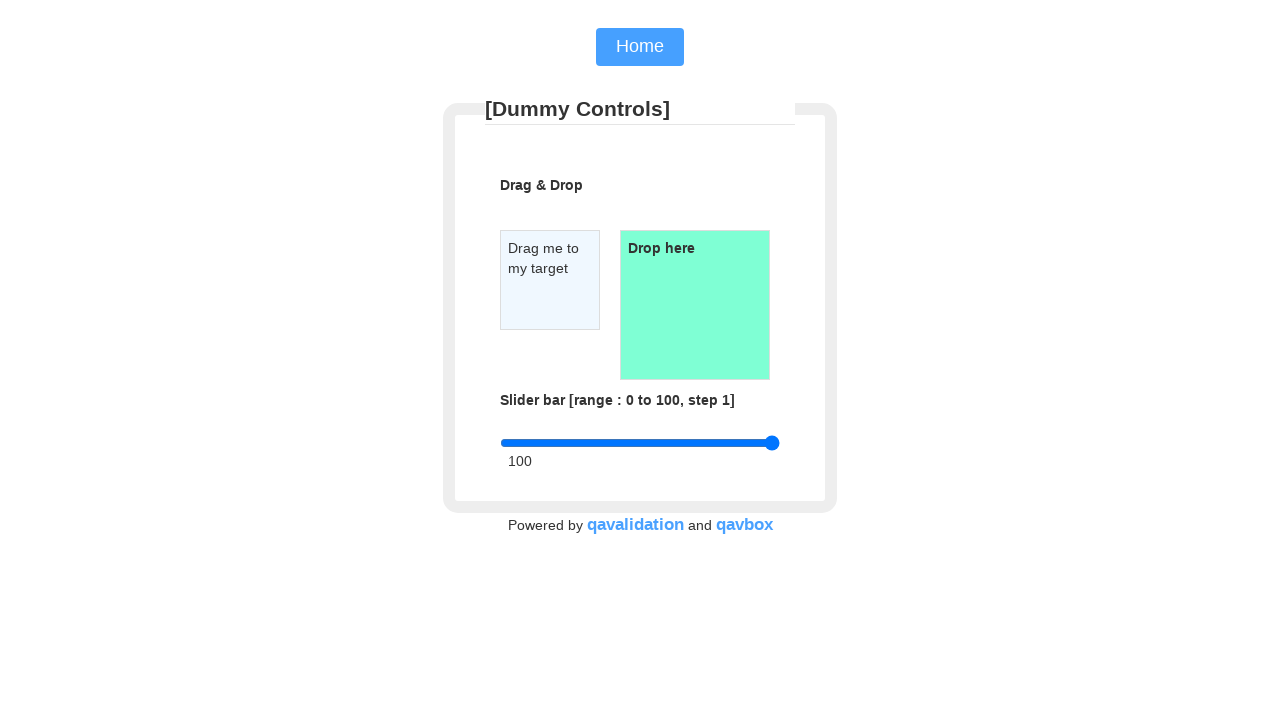

Verified slider value element is present, confirming slider value changed
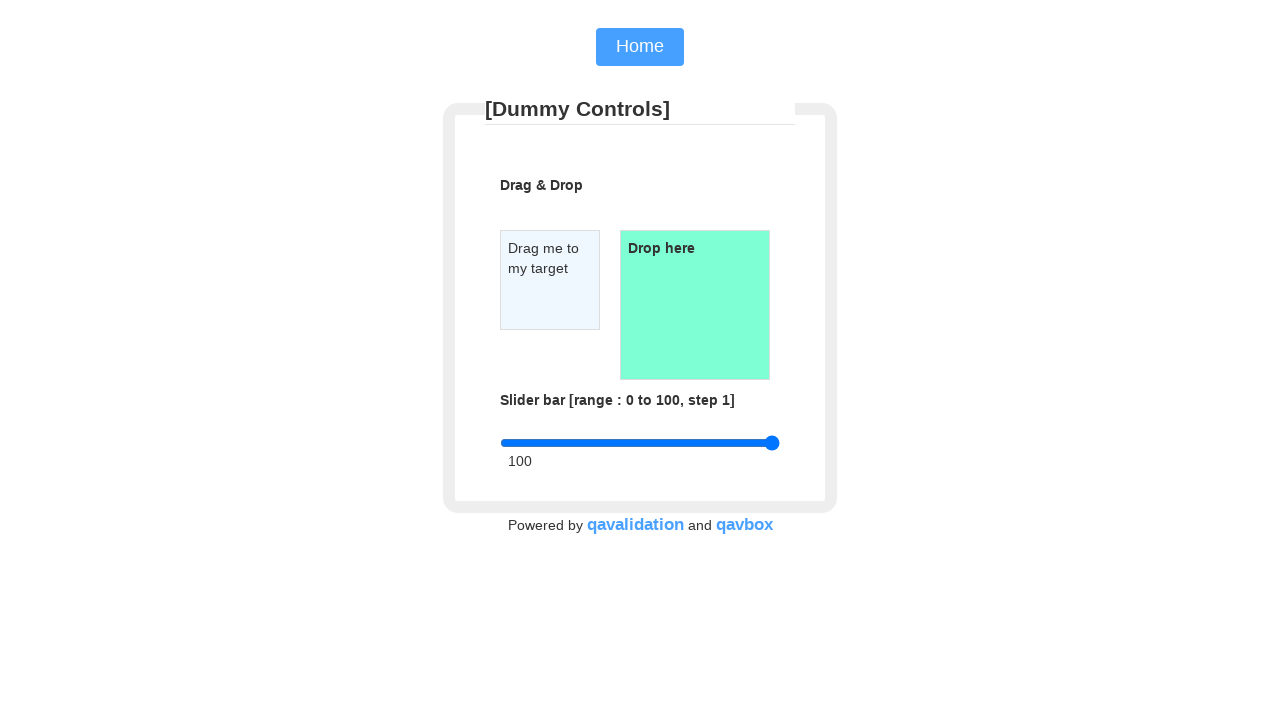

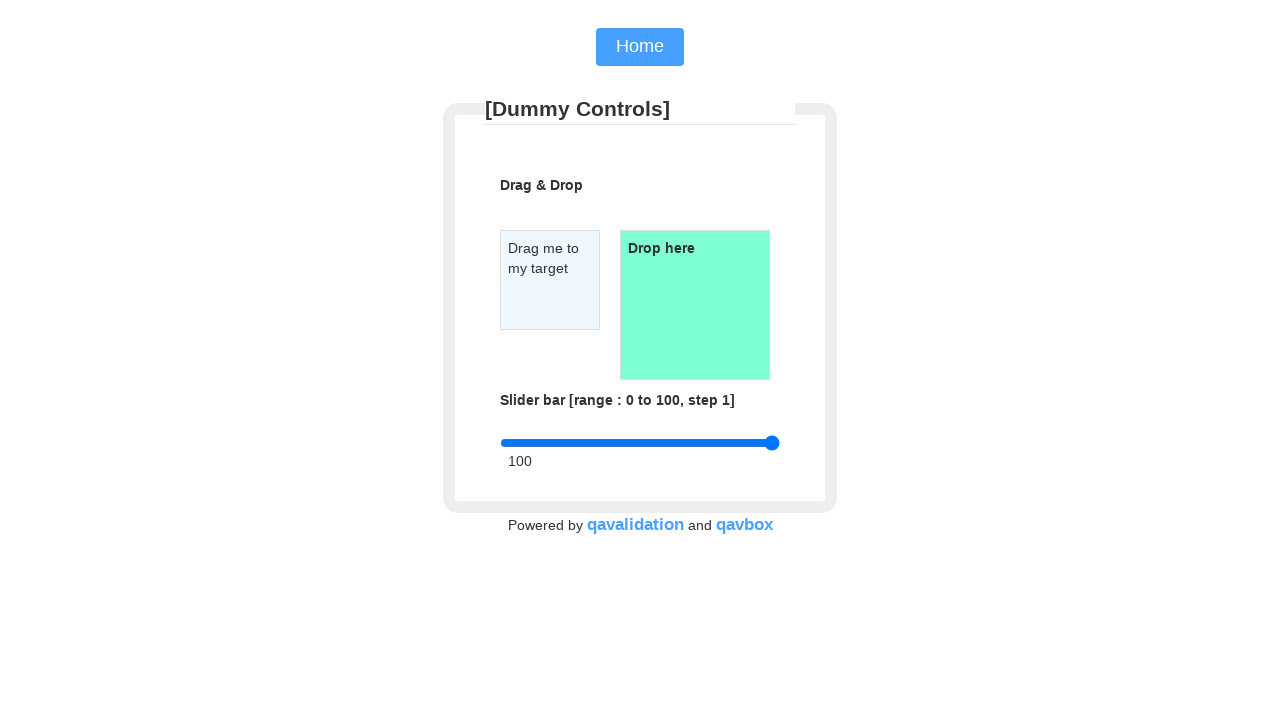